Tests browser window and tab management by opening new tabs and windows, then closing them

Starting URL: https://www.selenium.dev/selenium/web/

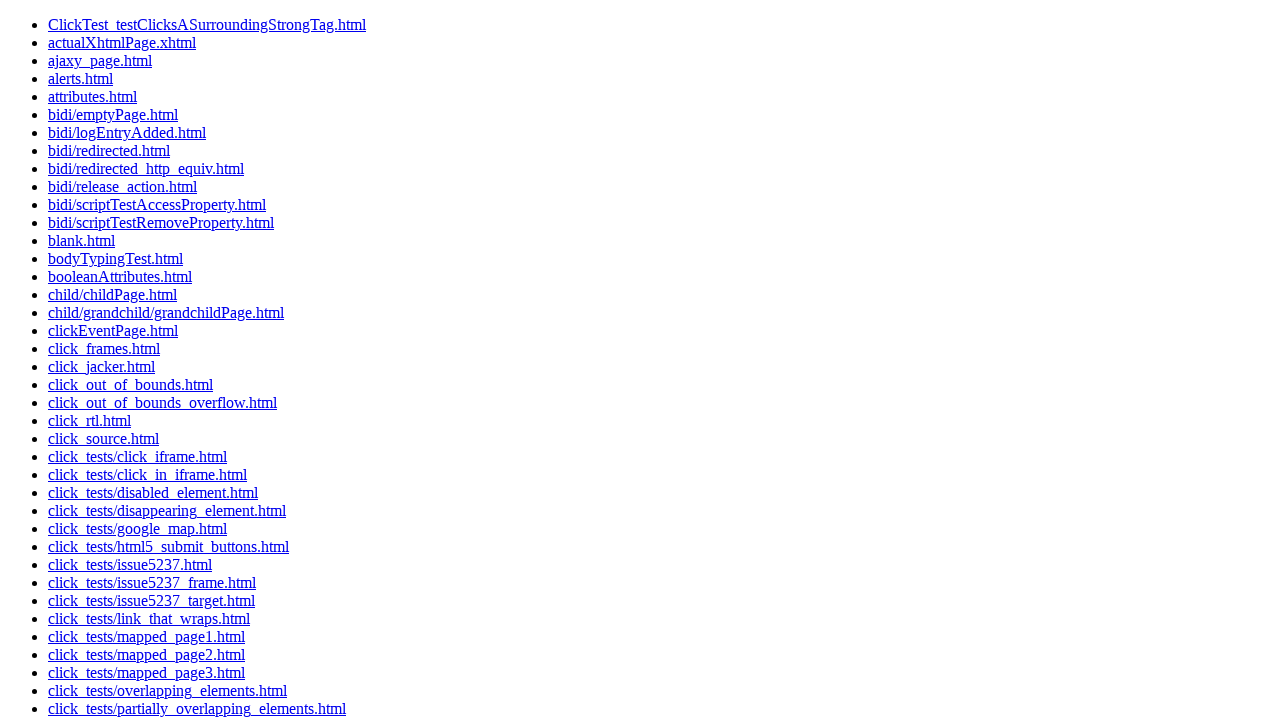

Initial page loaded and DOM content ready
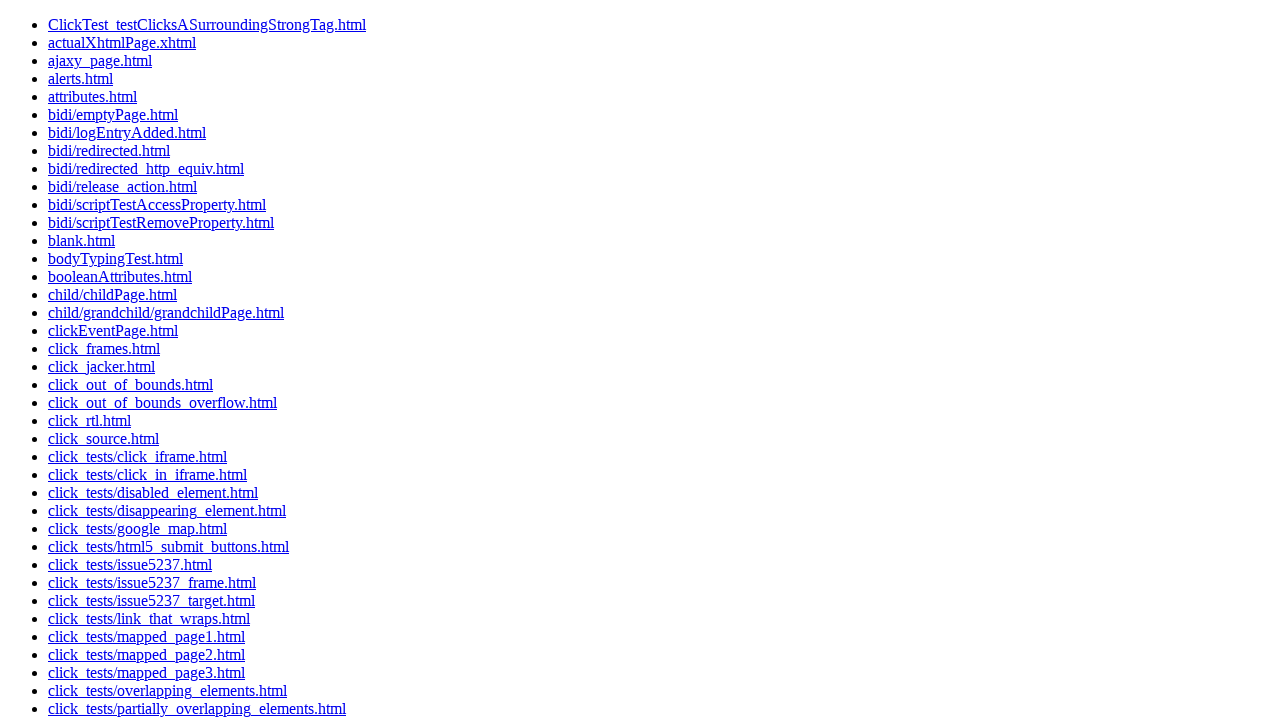

Opened new tab
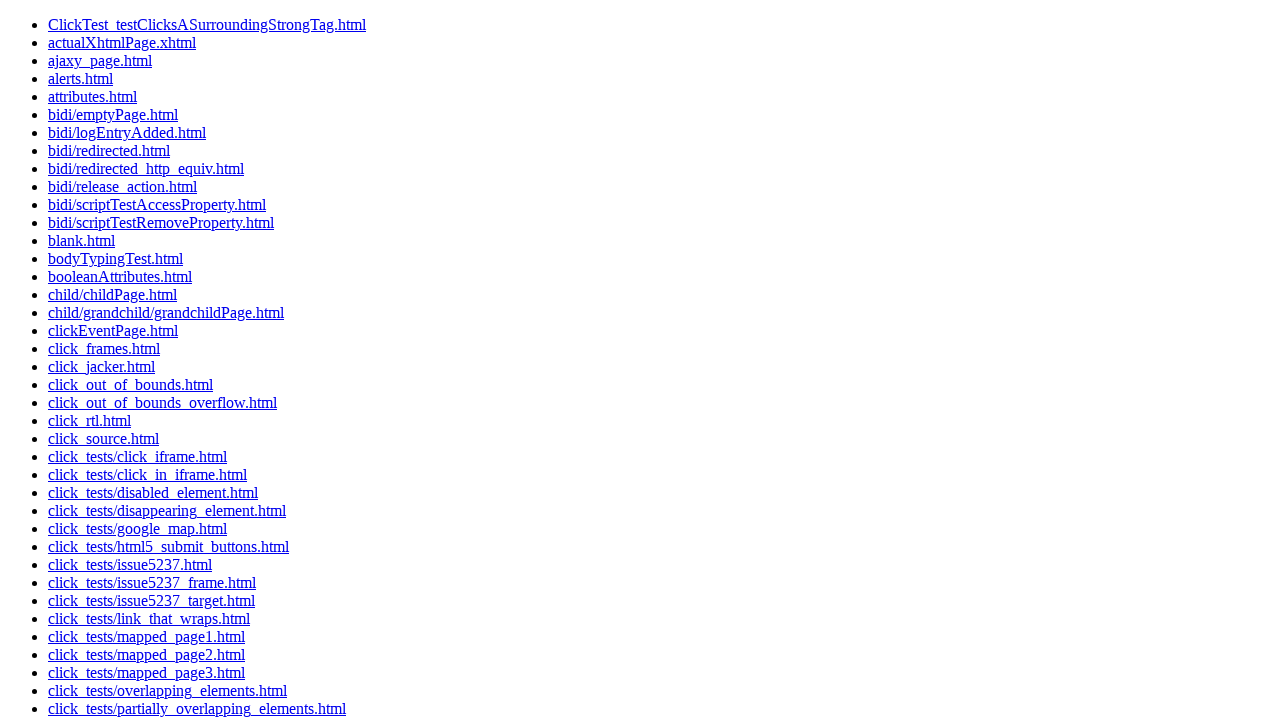

Navigated new tab to https://www.selenium.dev/selenium/web/
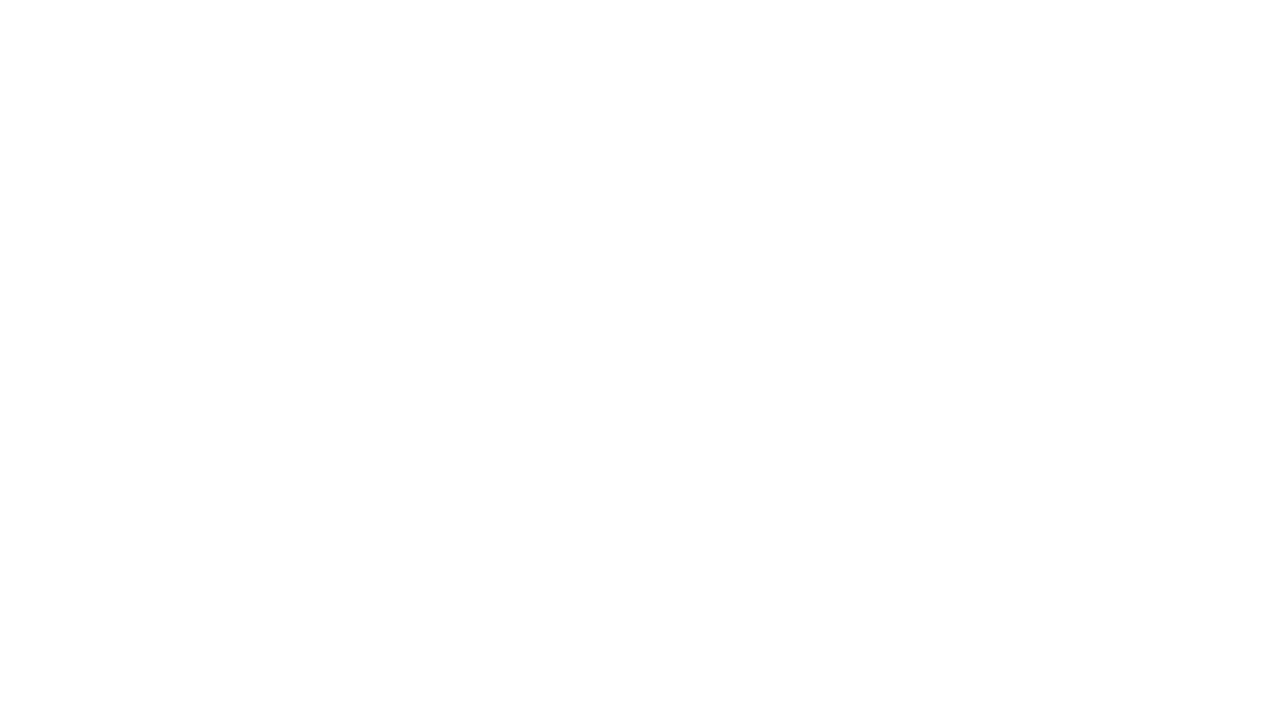

Opened new window
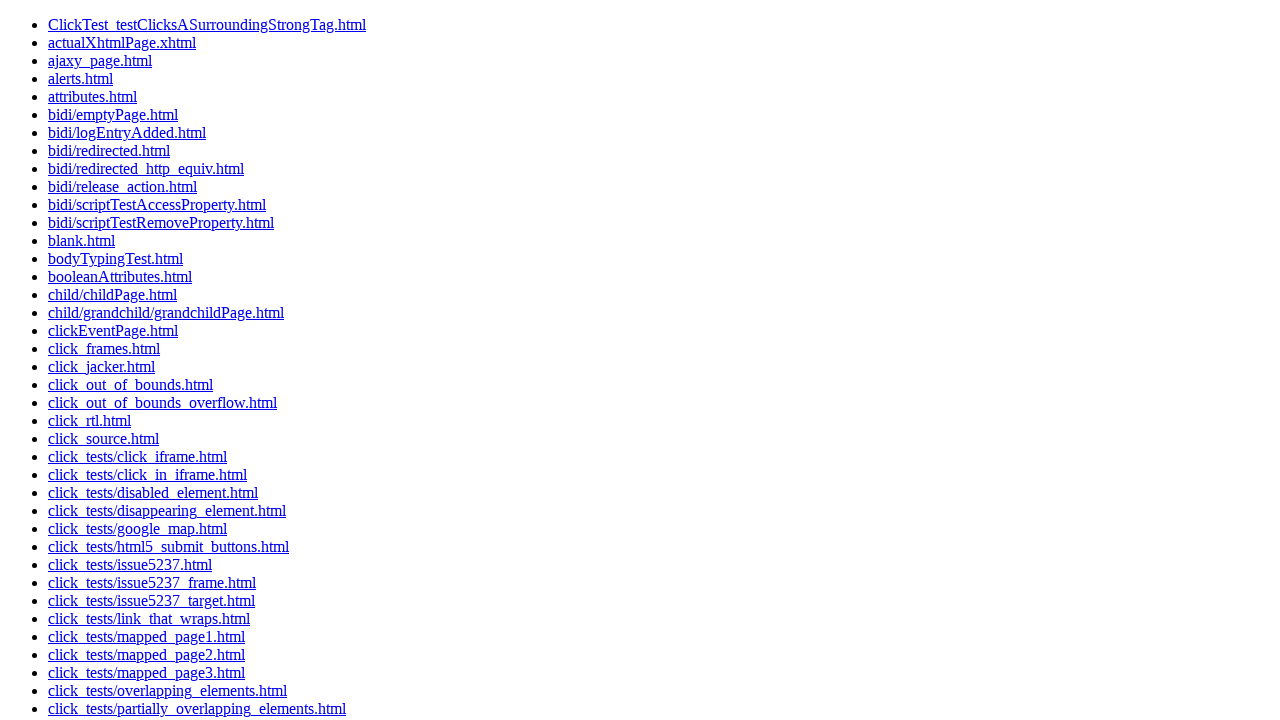

Navigated new window to https://www.selenium.dev/selenium/web/
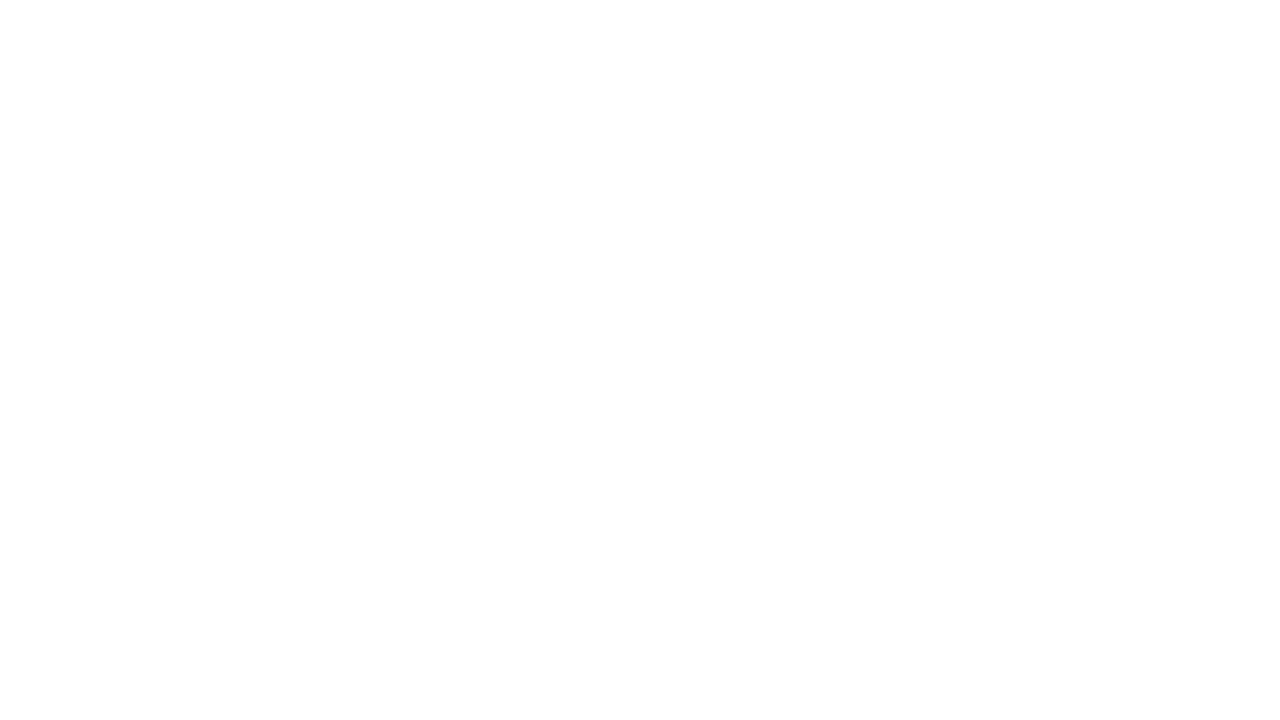

Closed new window
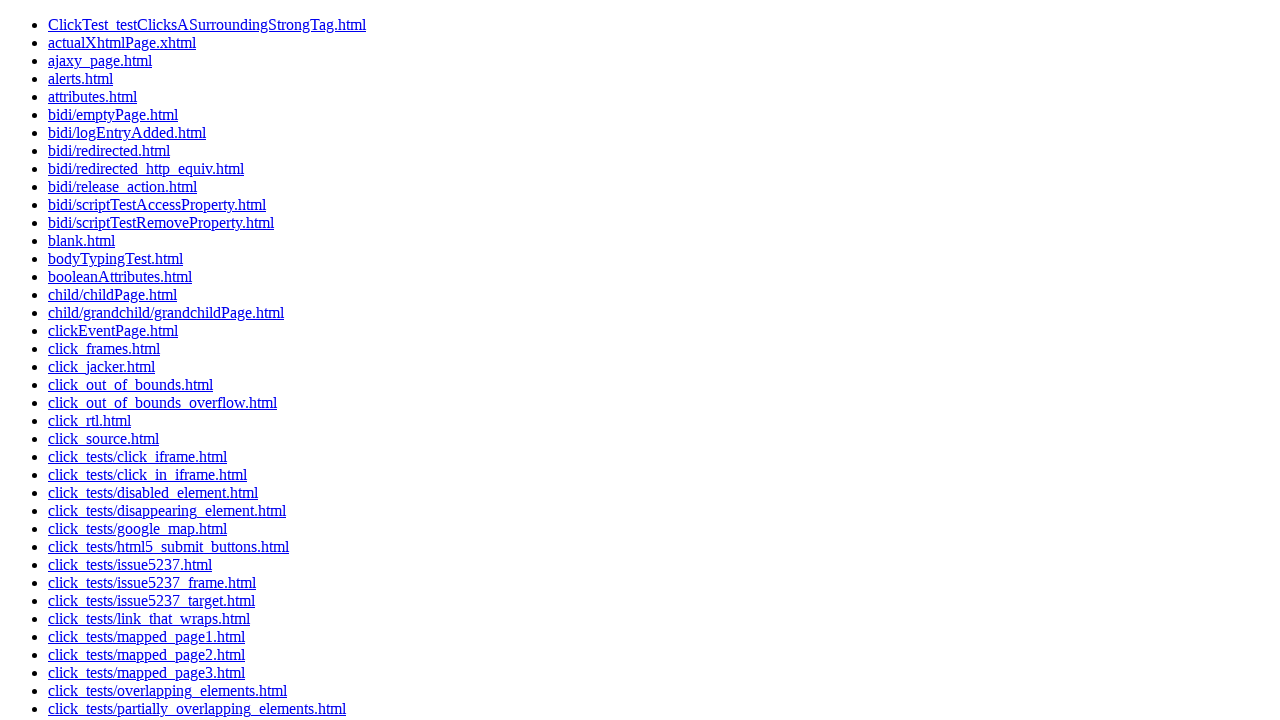

Verified that 2 pages remain open after closing new window
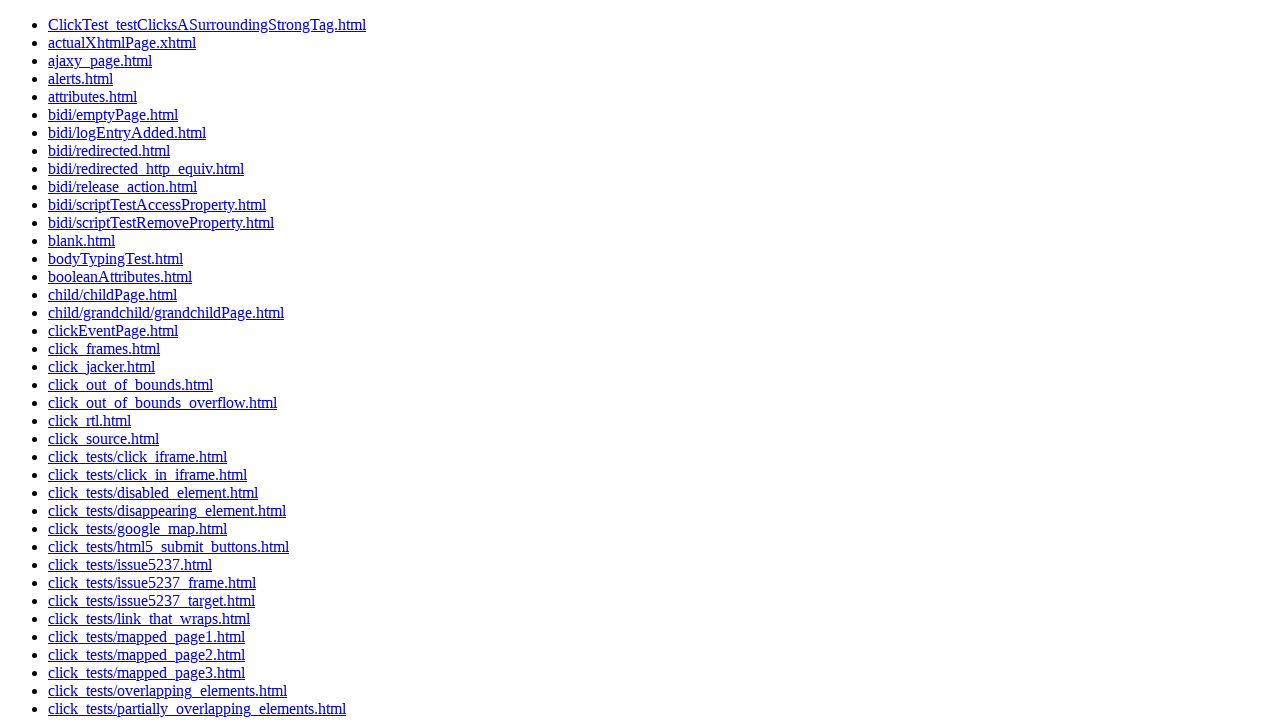

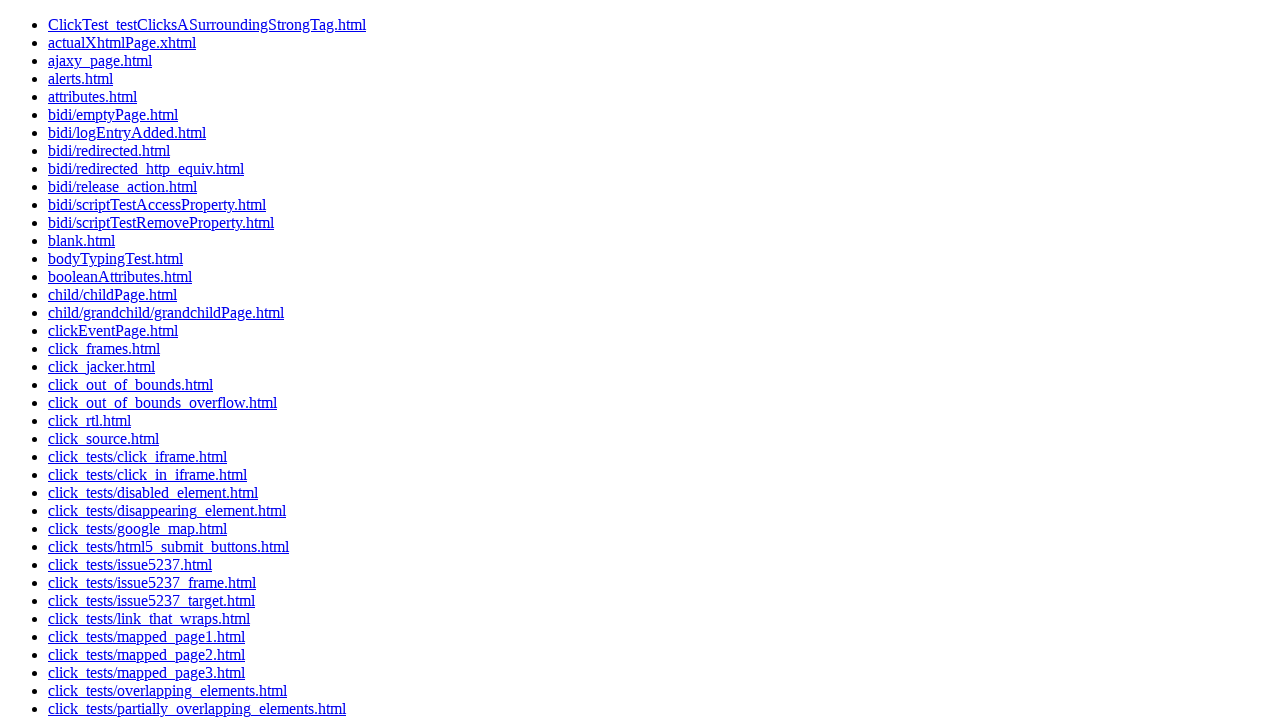